Tests modal dialog functionality on DemoQA by navigating to the Modal Dialogs section and verifying both small and large modal dialogs open and close correctly.

Starting URL: https://demoqa.com

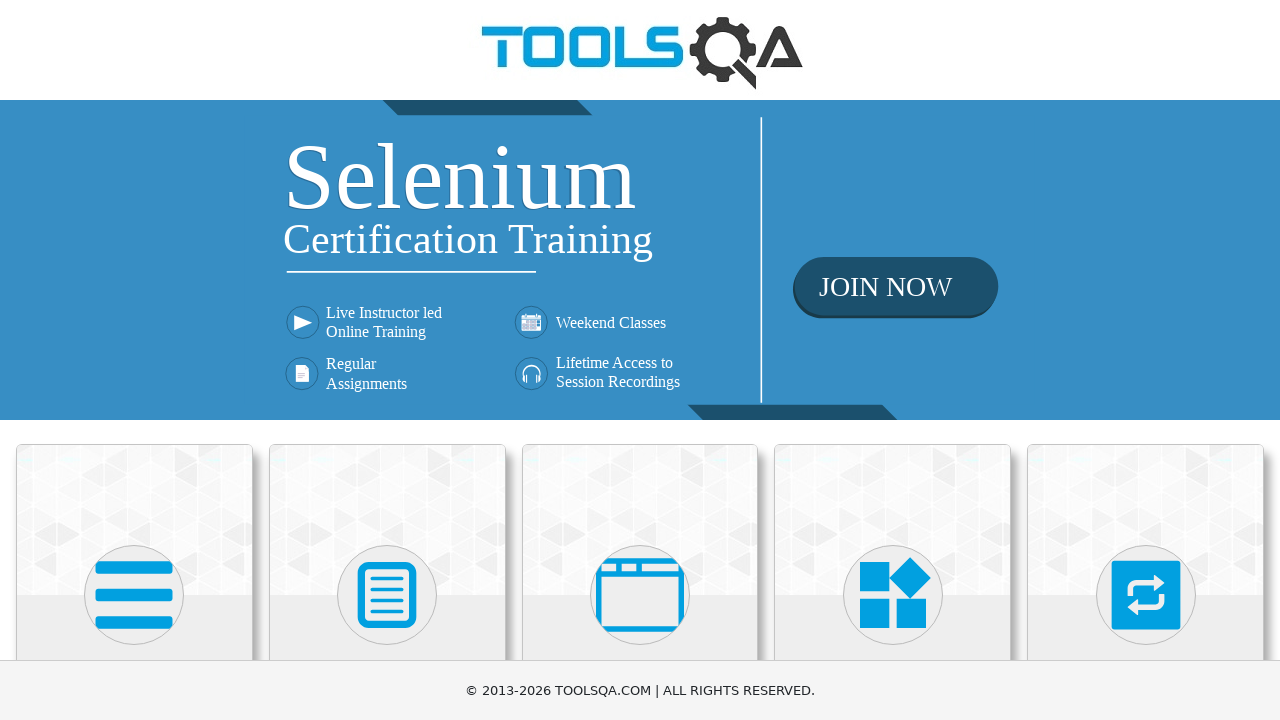

Clicked on 'Alerts, Frame & Windows' card on homepage at (640, 360) on text=Alerts, Frame & Windows
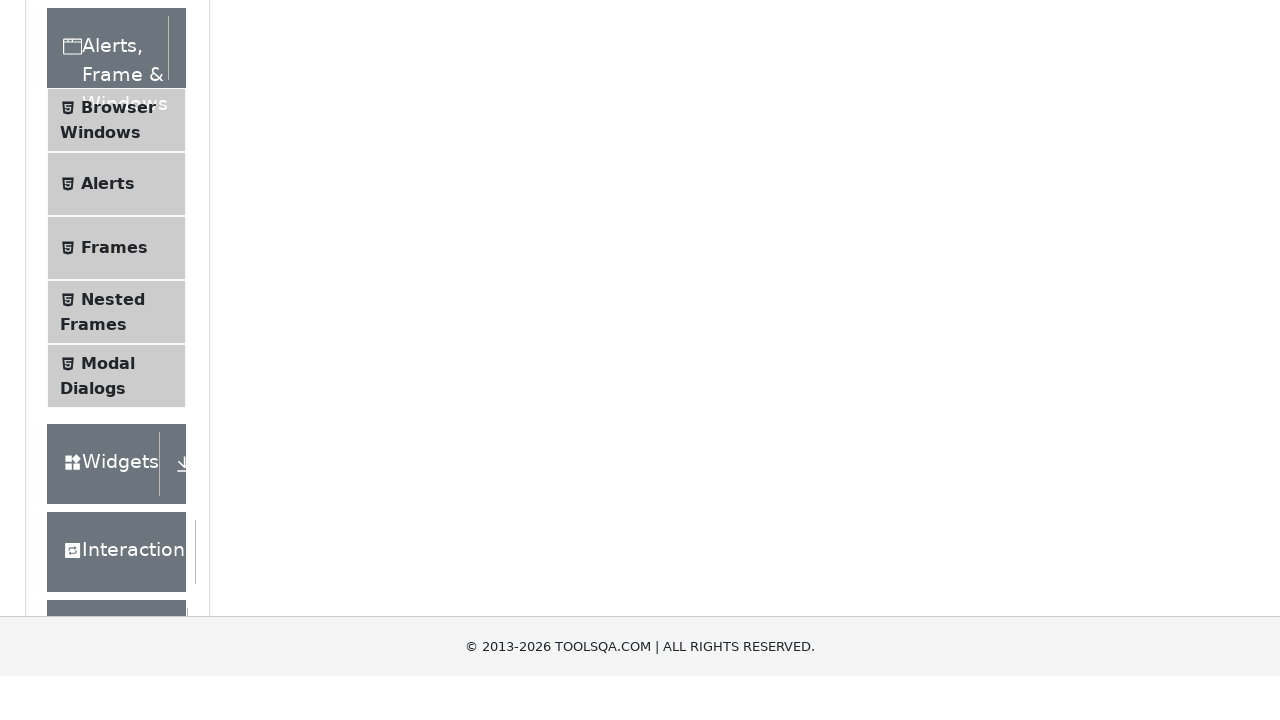

Clicked on 'Modal Dialogs' menu item at (108, 348) on text=Modal Dialogs
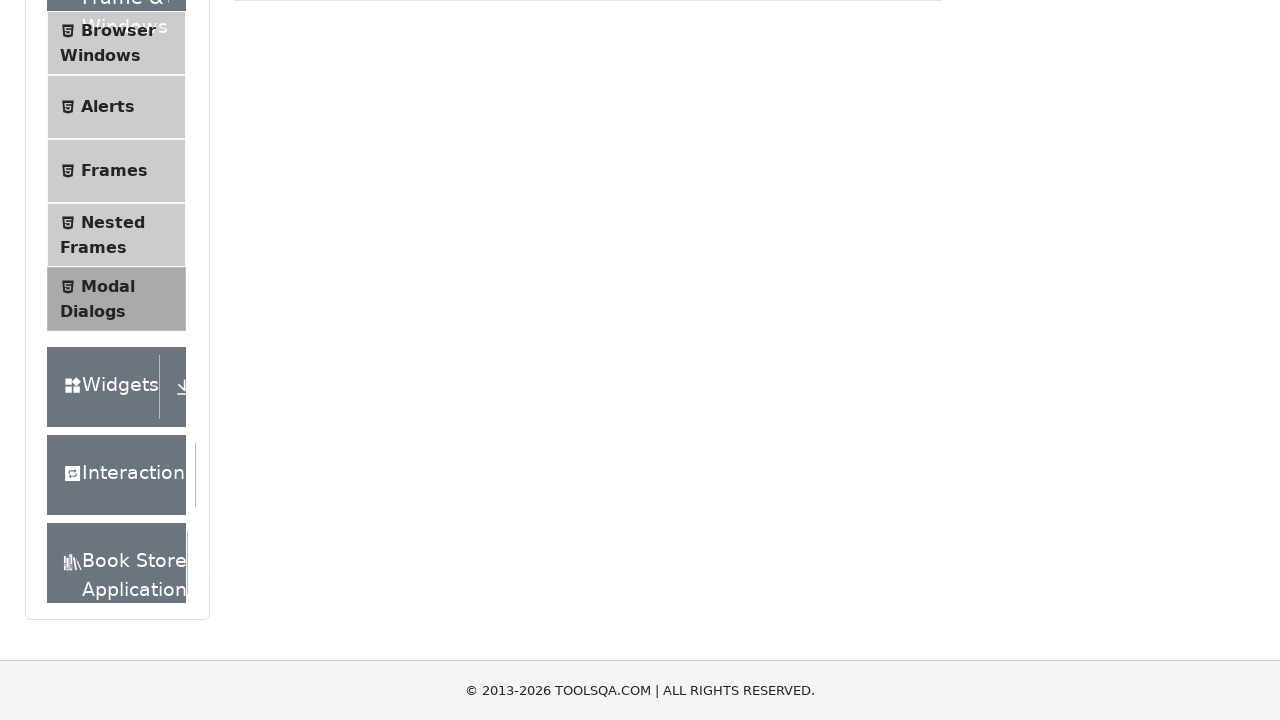

Waited for Modal Dialogs page to load
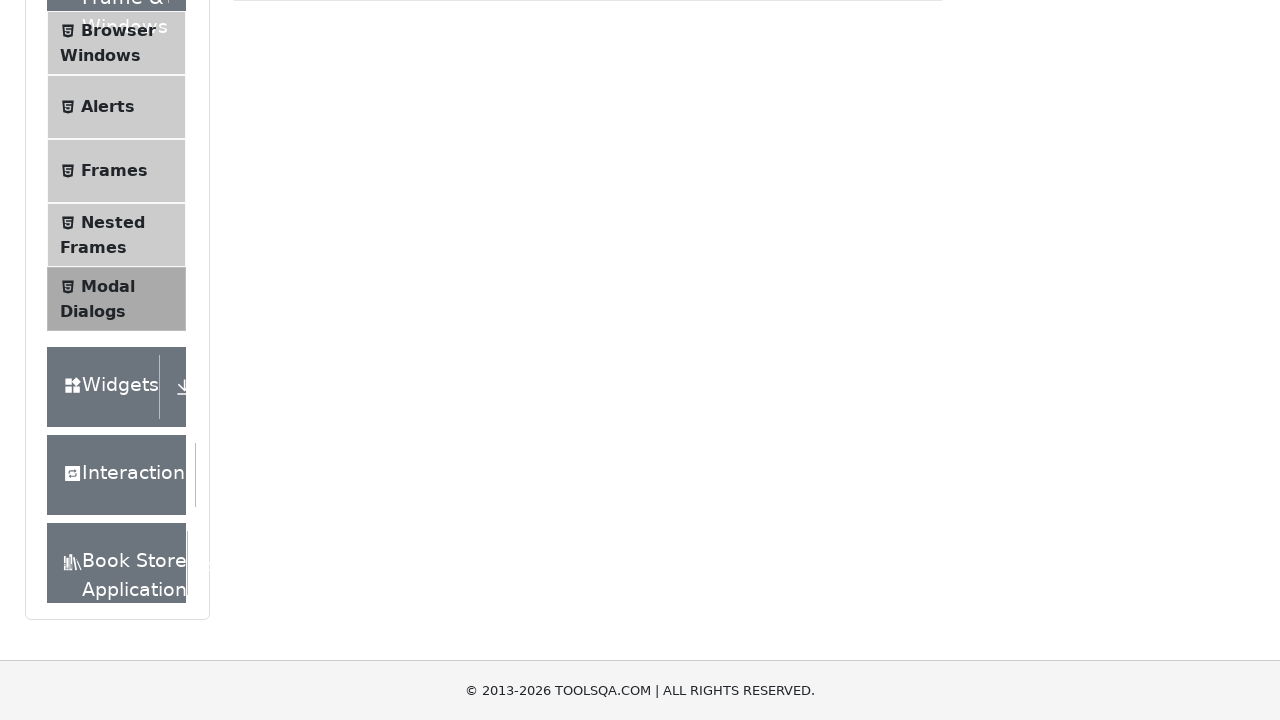

Retrieved header text from modal wrapper
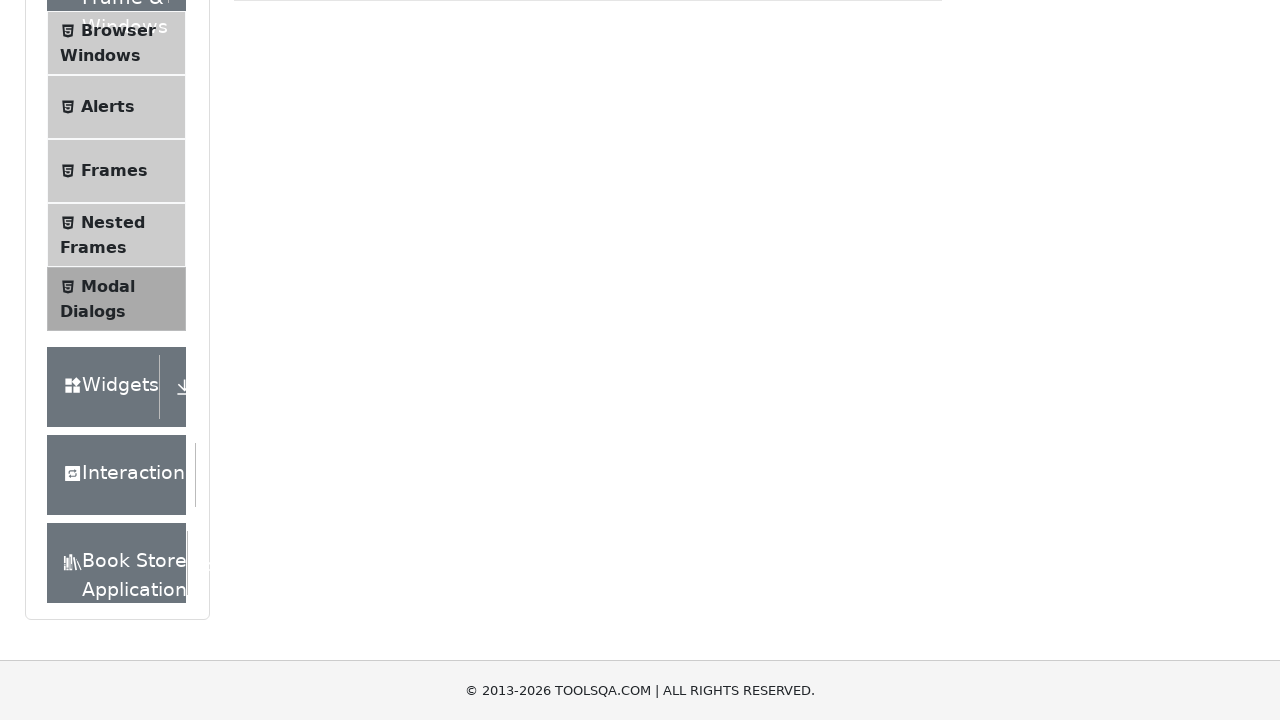

Verified header text matches 'Click on button to see modal'
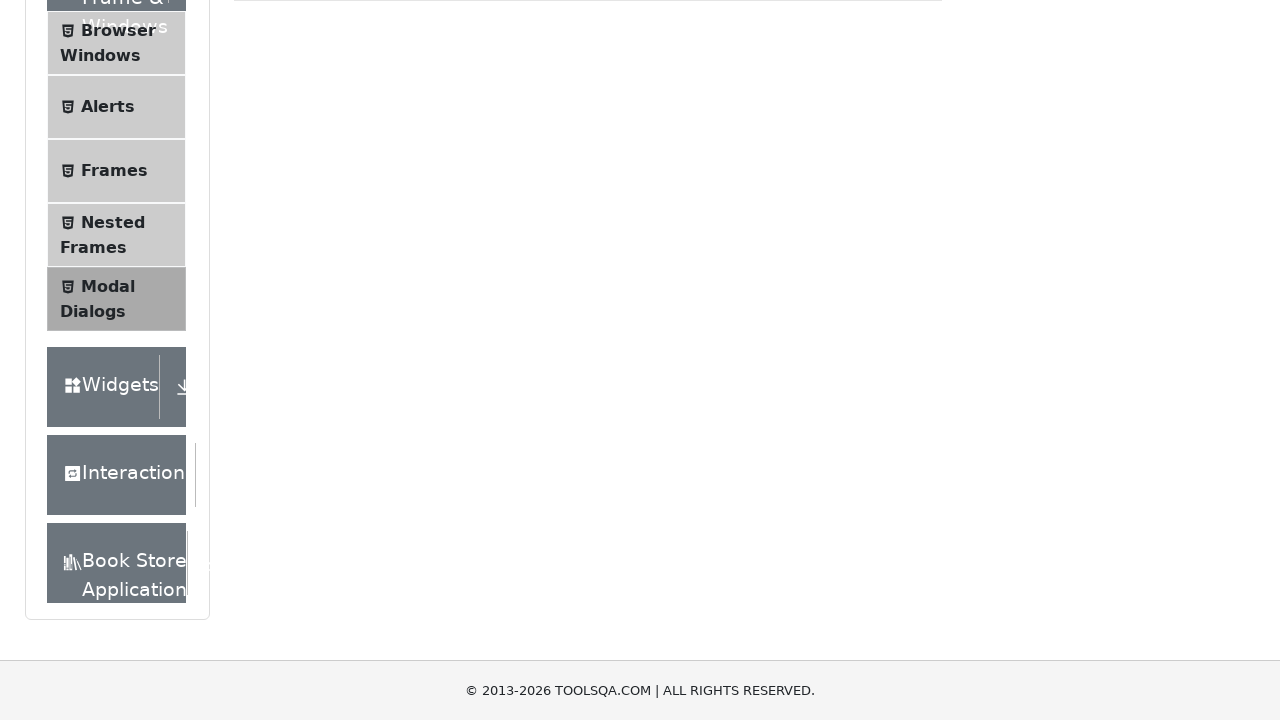

Clicked Small Modal button at (296, 274) on #showSmallModal
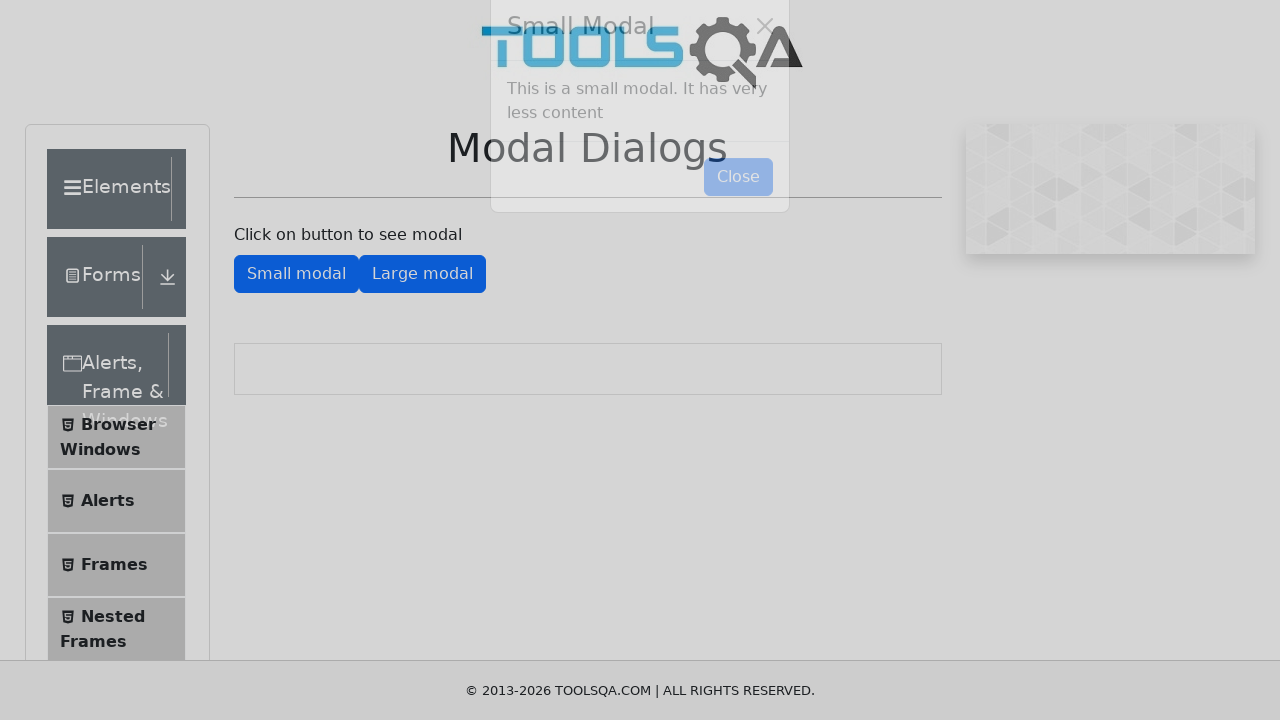

Small modal dialog appeared
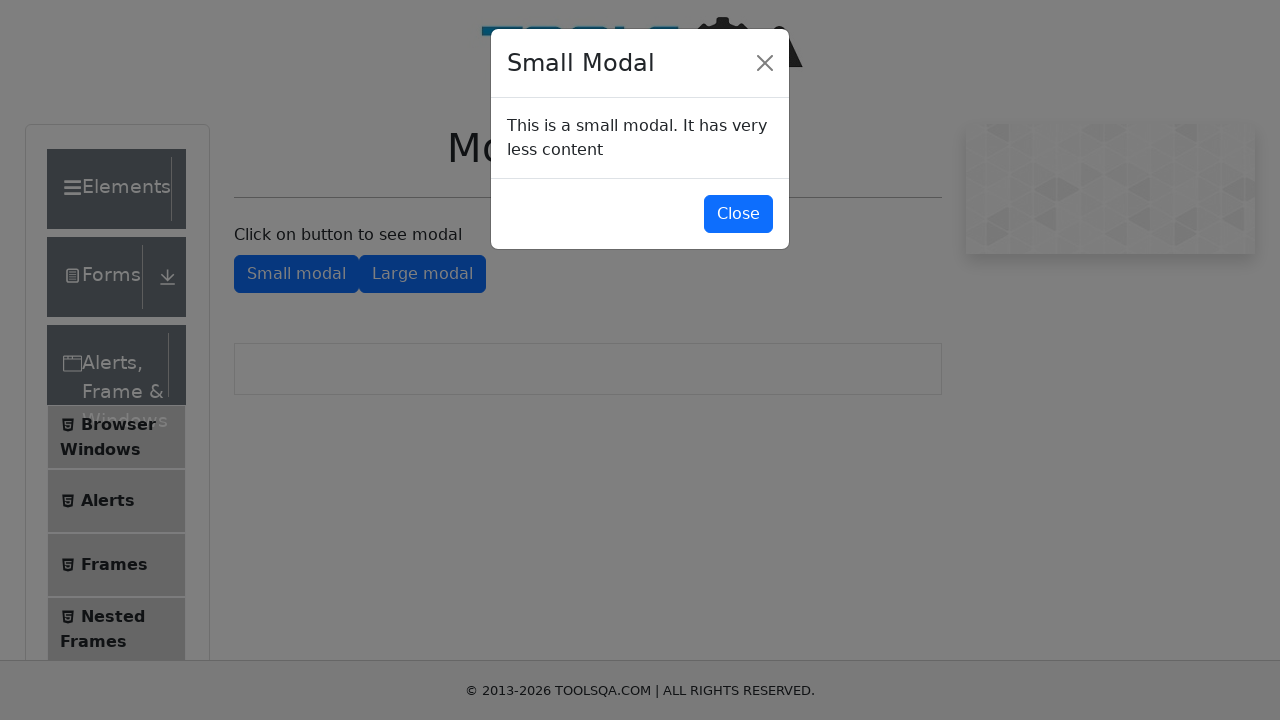

Clicked button to close small modal at (738, 214) on #closeSmallModal
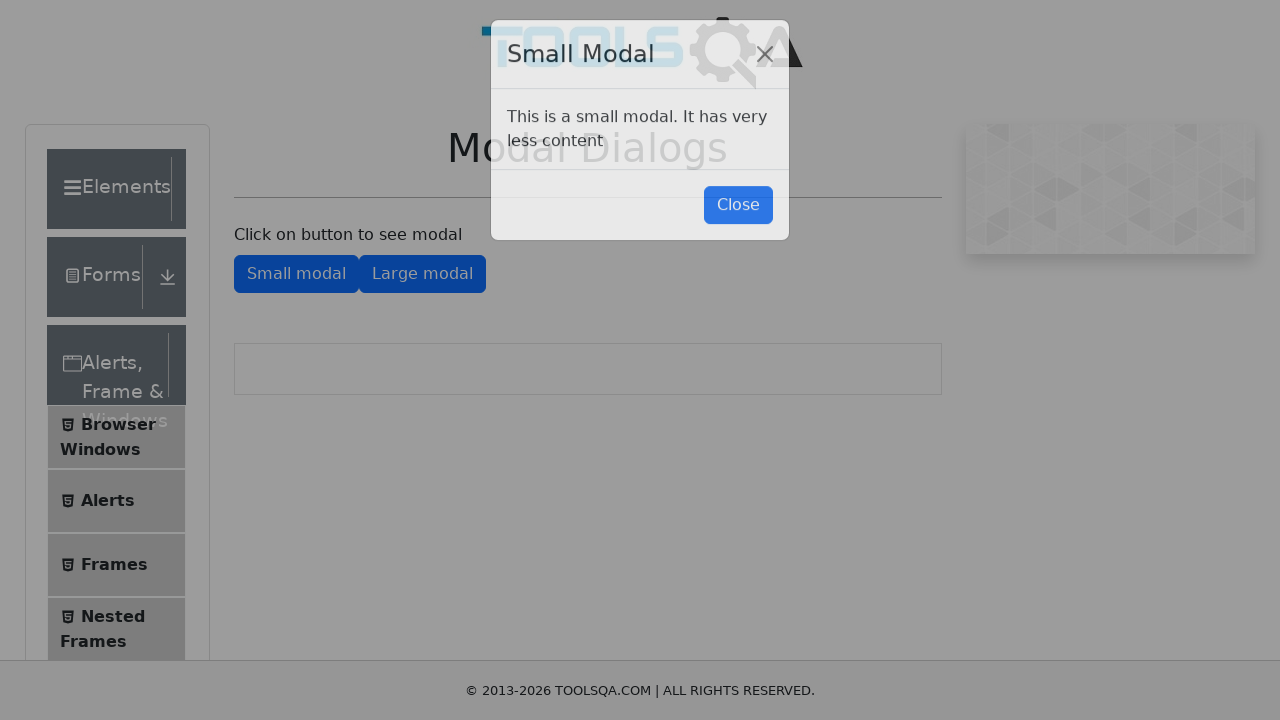

Waited for small modal to close
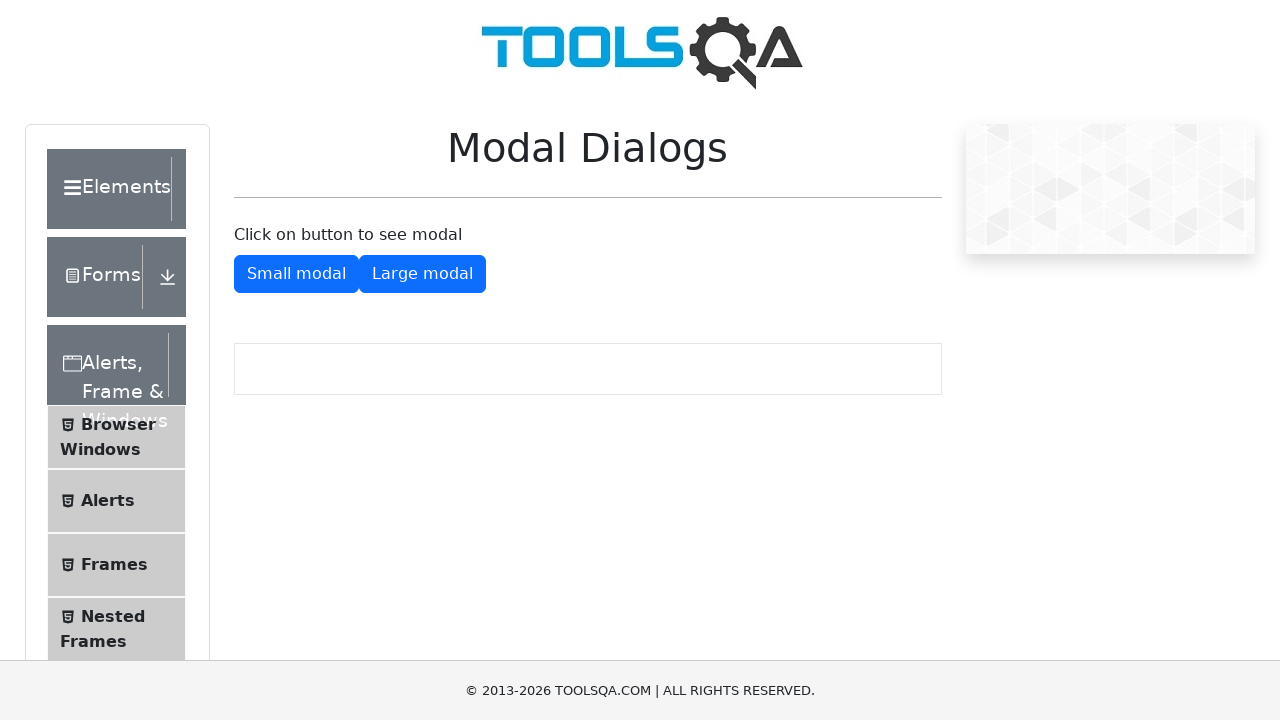

Clicked Large Modal button at (422, 274) on #showLargeModal
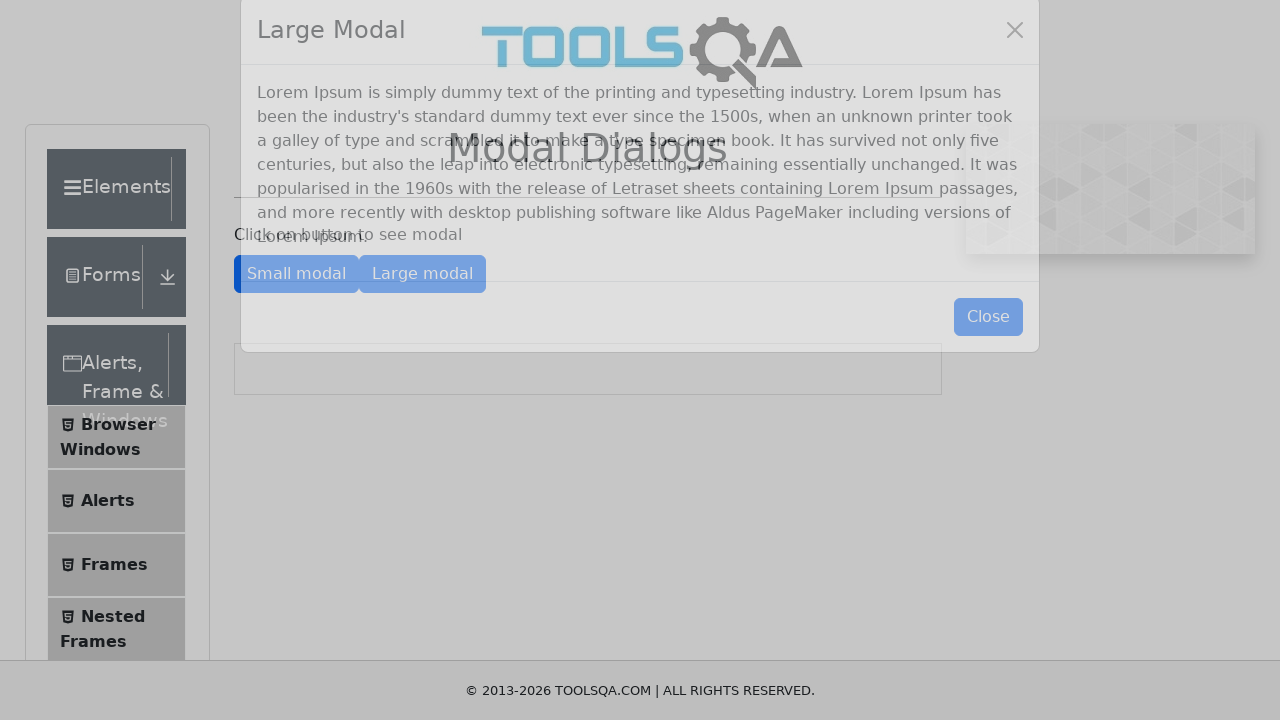

Large modal dialog appeared
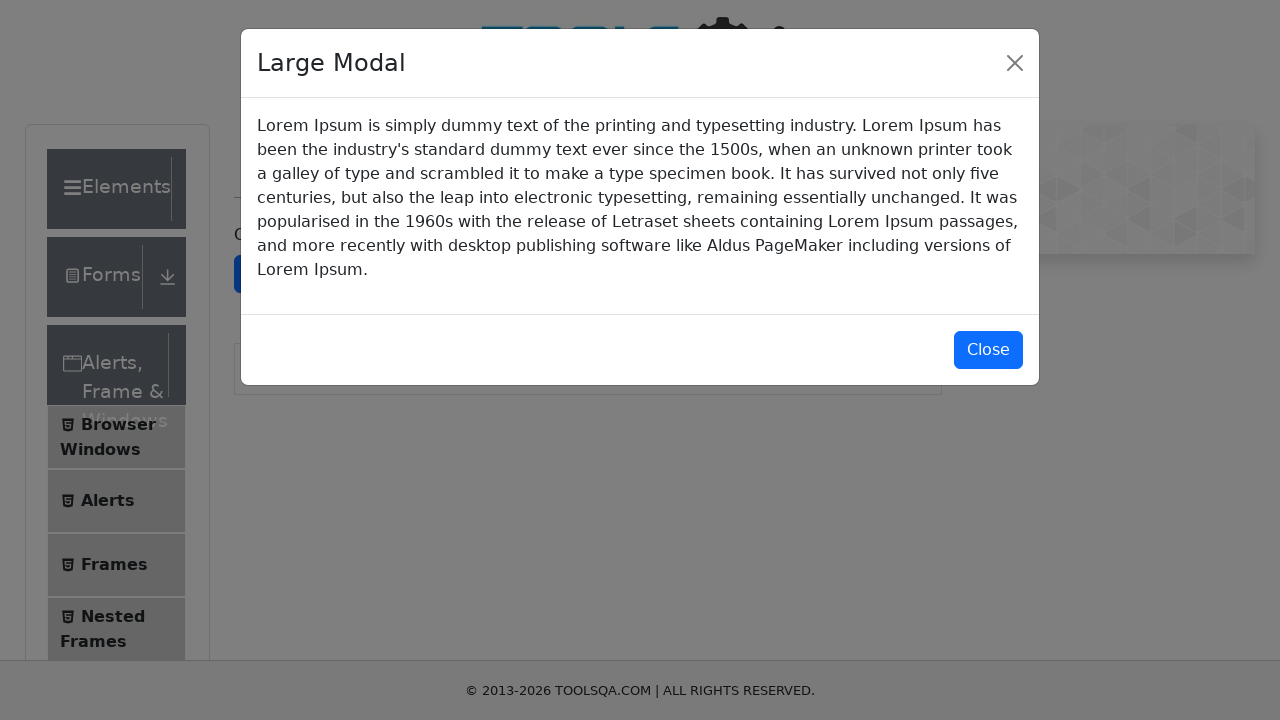

Clicked button to close large modal at (988, 350) on #closeLargeModal
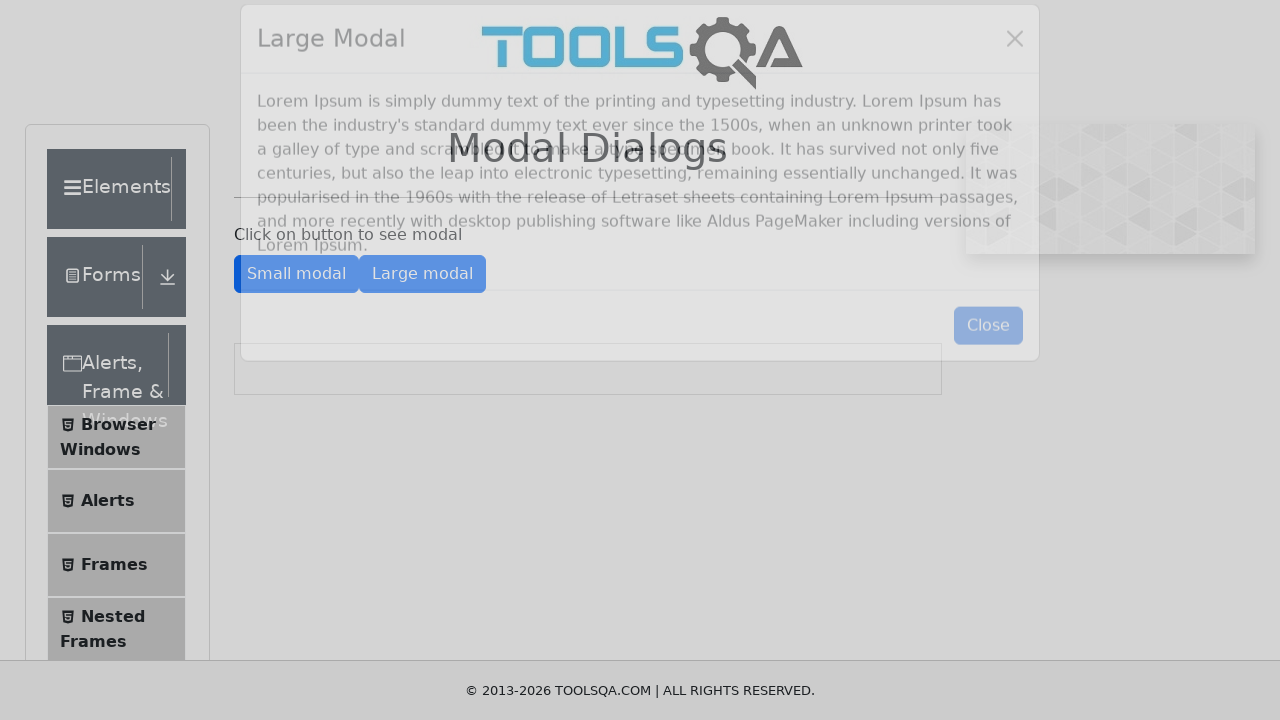

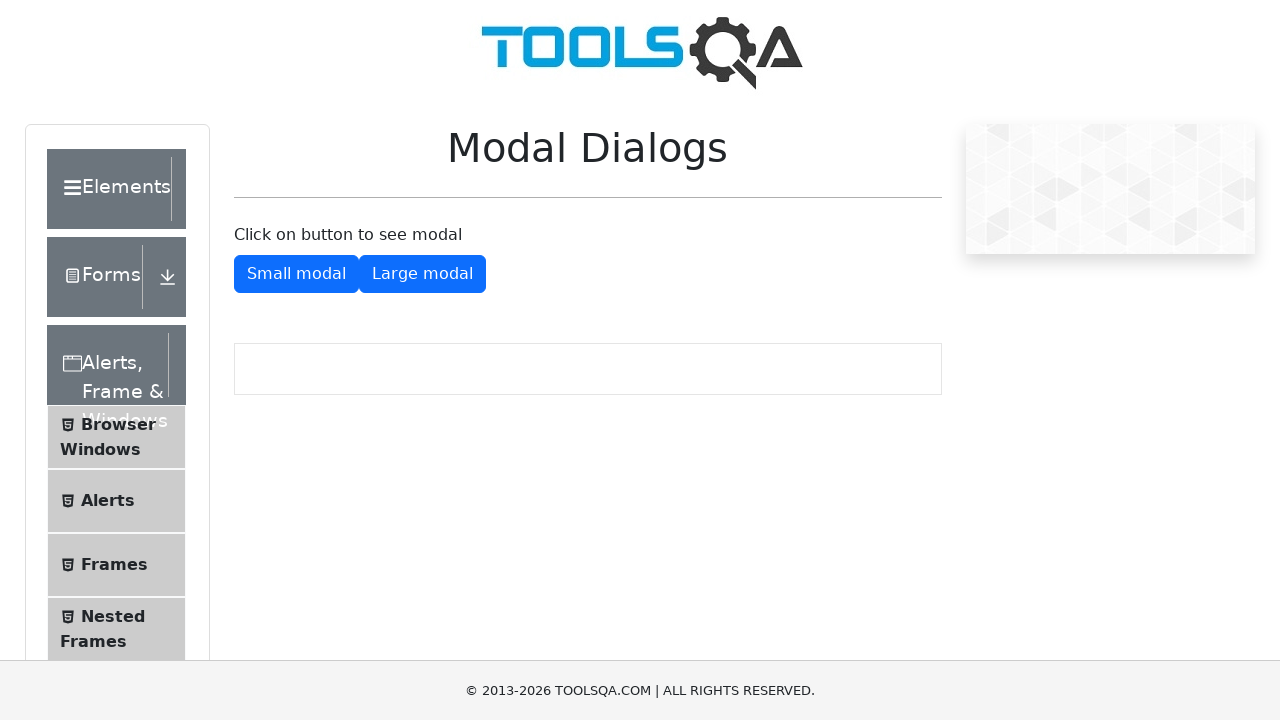